Tests an automation practice form by filling in first name and email fields, and selecting a gender radio button option

Starting URL: https://app.cloudqa.io/home/AutomationPracticeForm

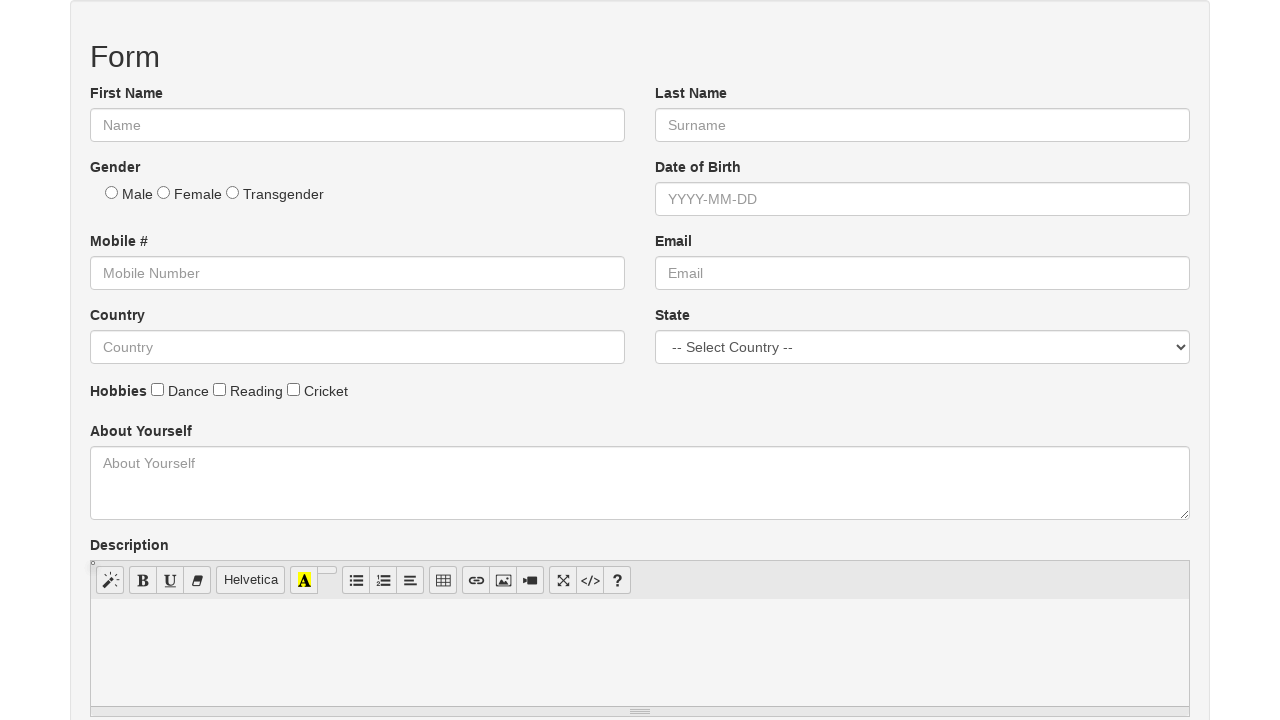

Waited for First Name field to be available
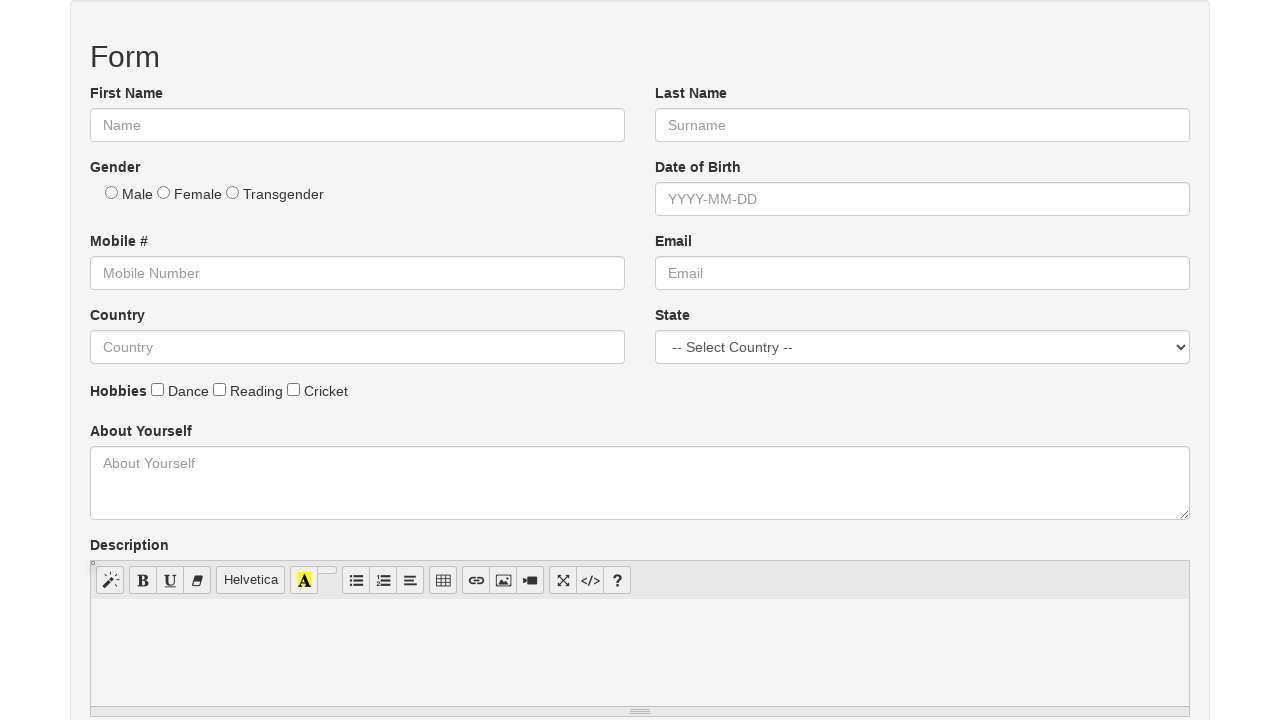

Filled First Name field with 'Aman' on #fname
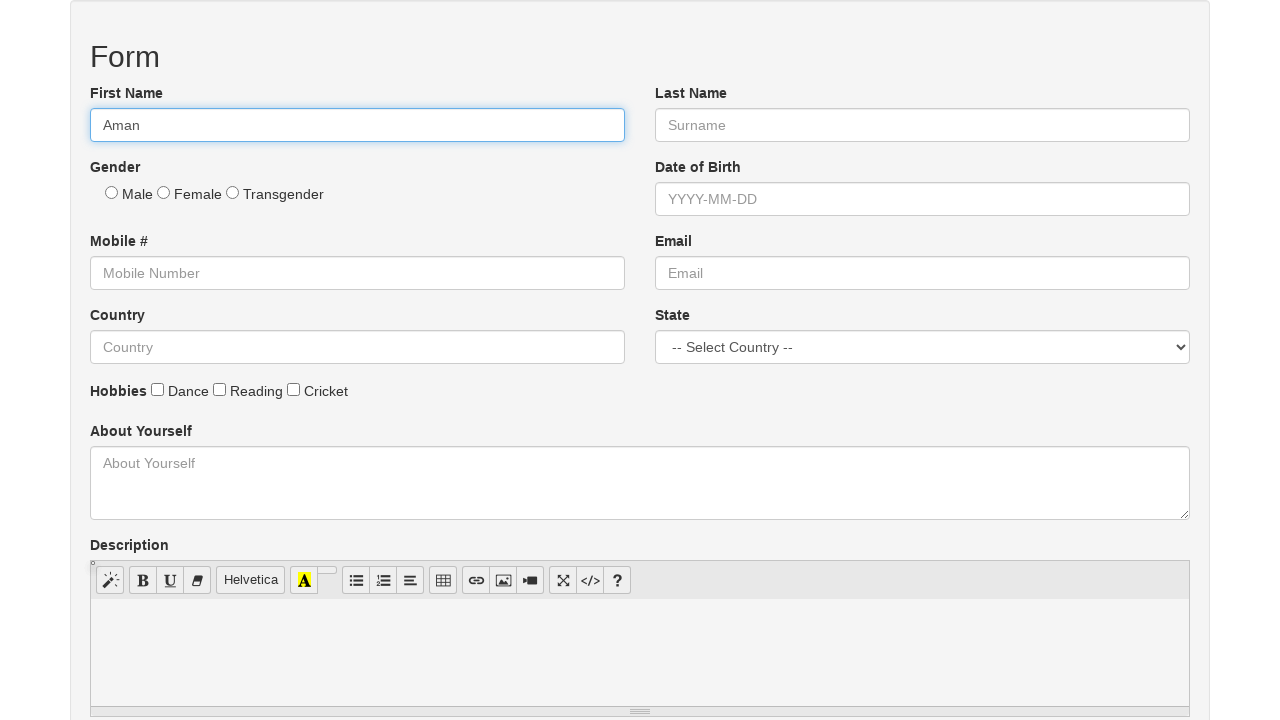

Waited for Email field to be available
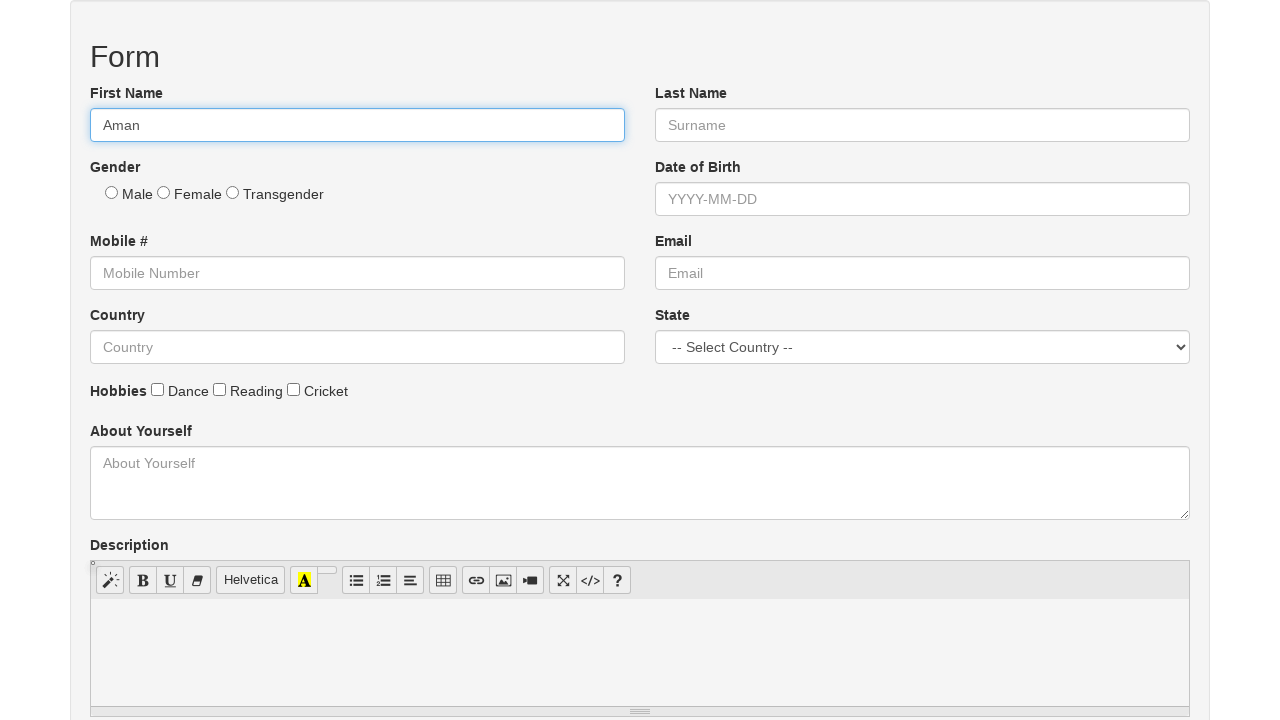

Filled Email field with 'aman@example.com' on #email
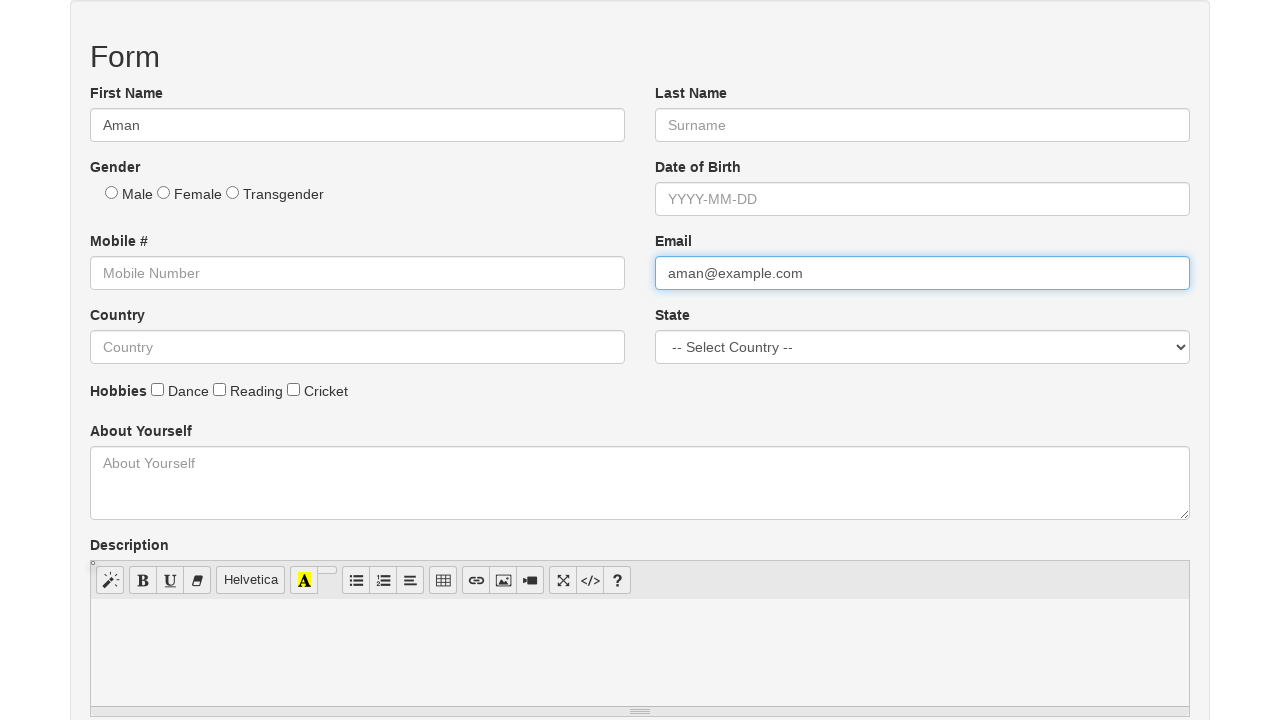

Selected 'Male' radio button for gender at (112, 192) on input[value='Male']
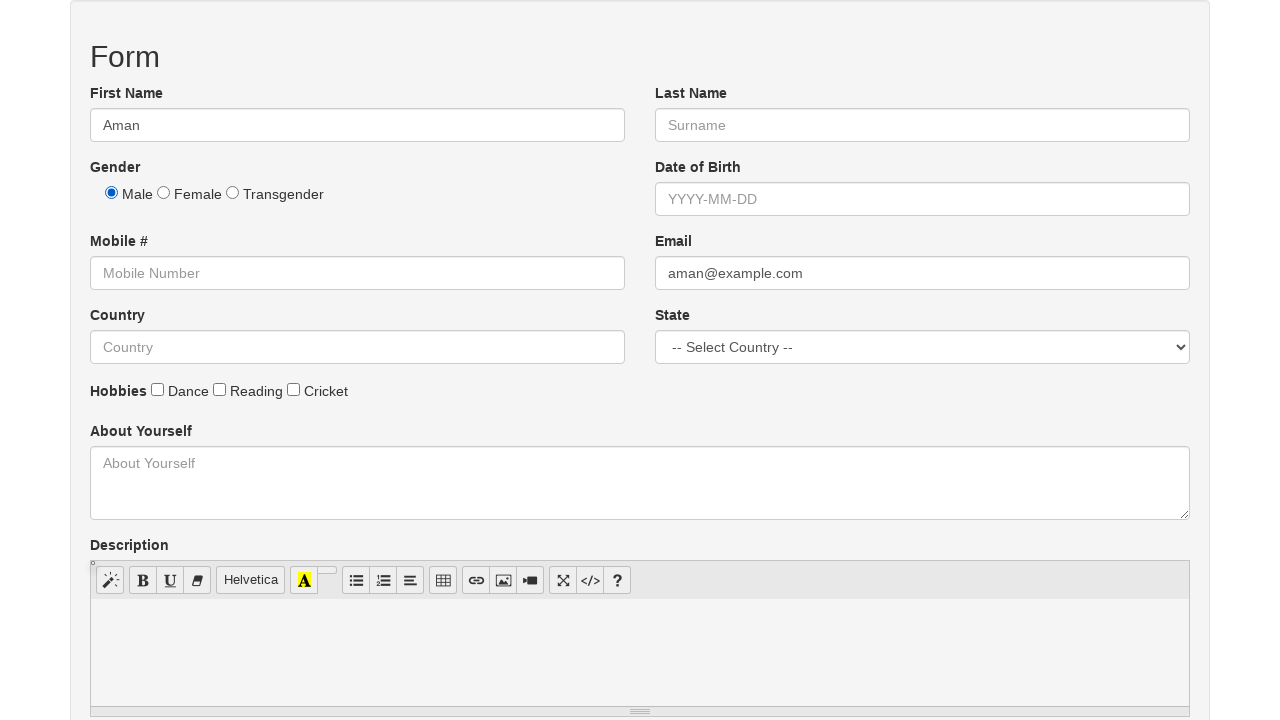

Verified First Name field contains 'Aman'
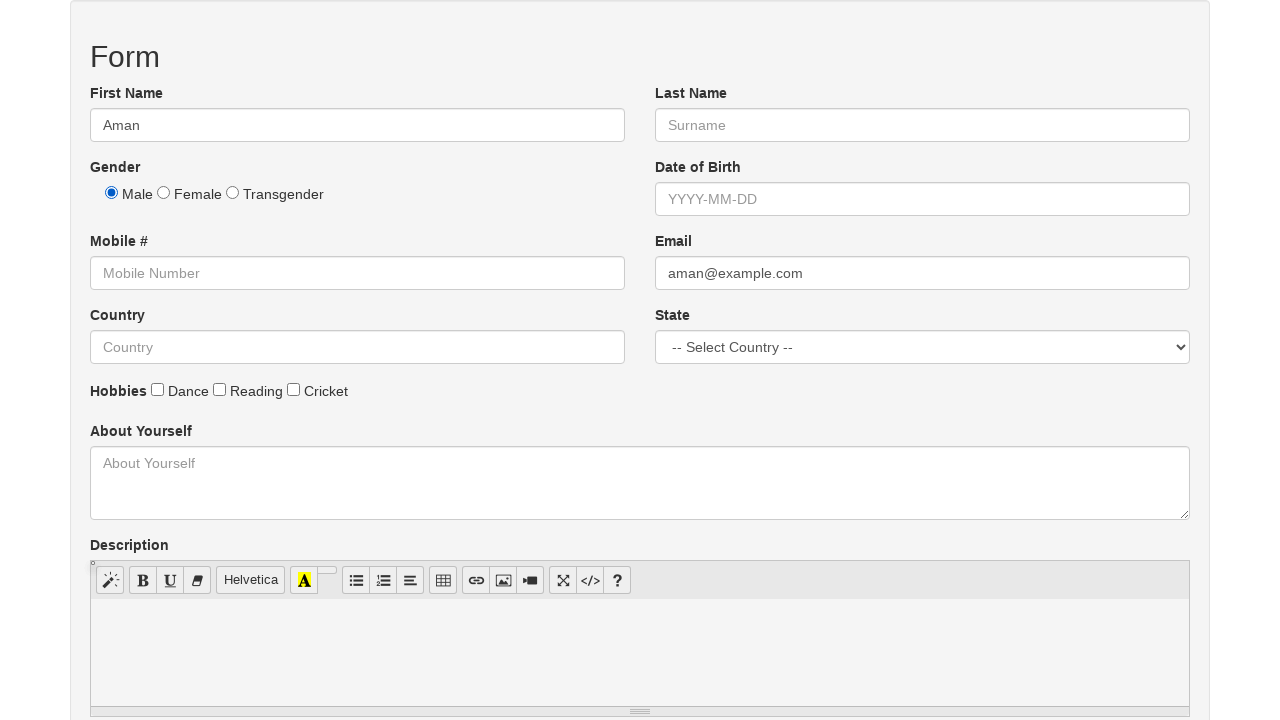

Verified Email field contains 'aman@example.com'
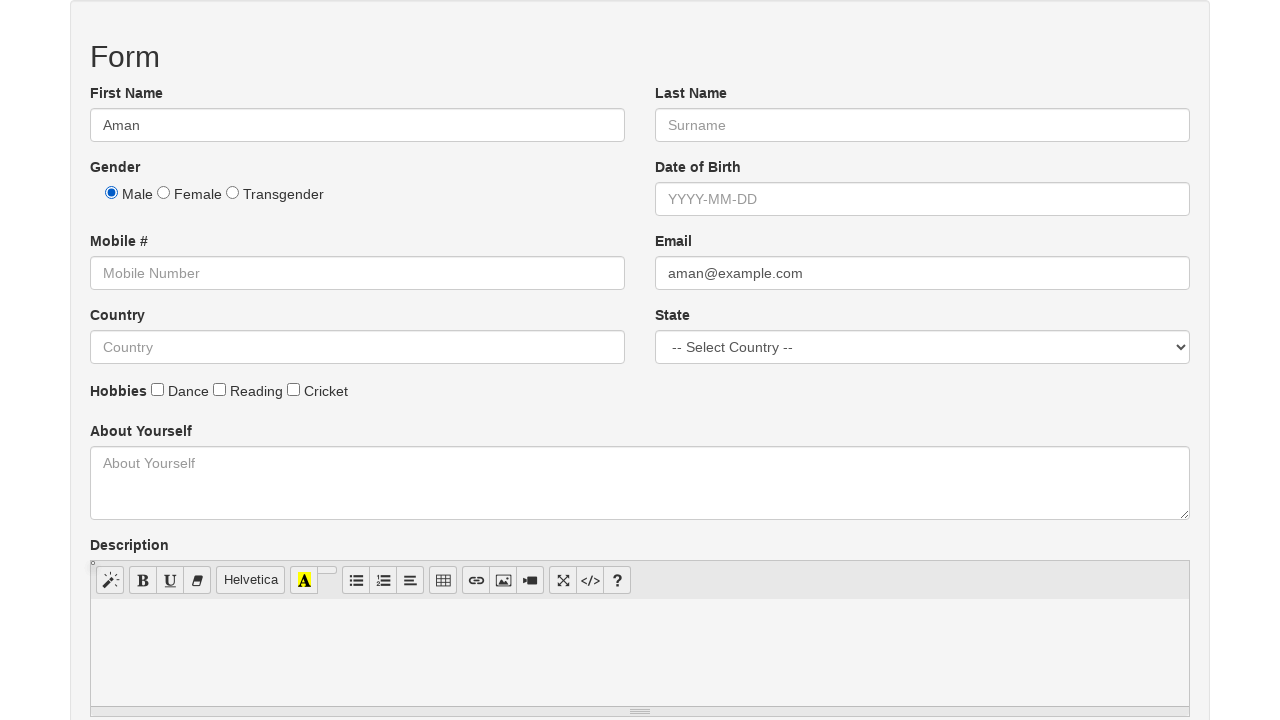

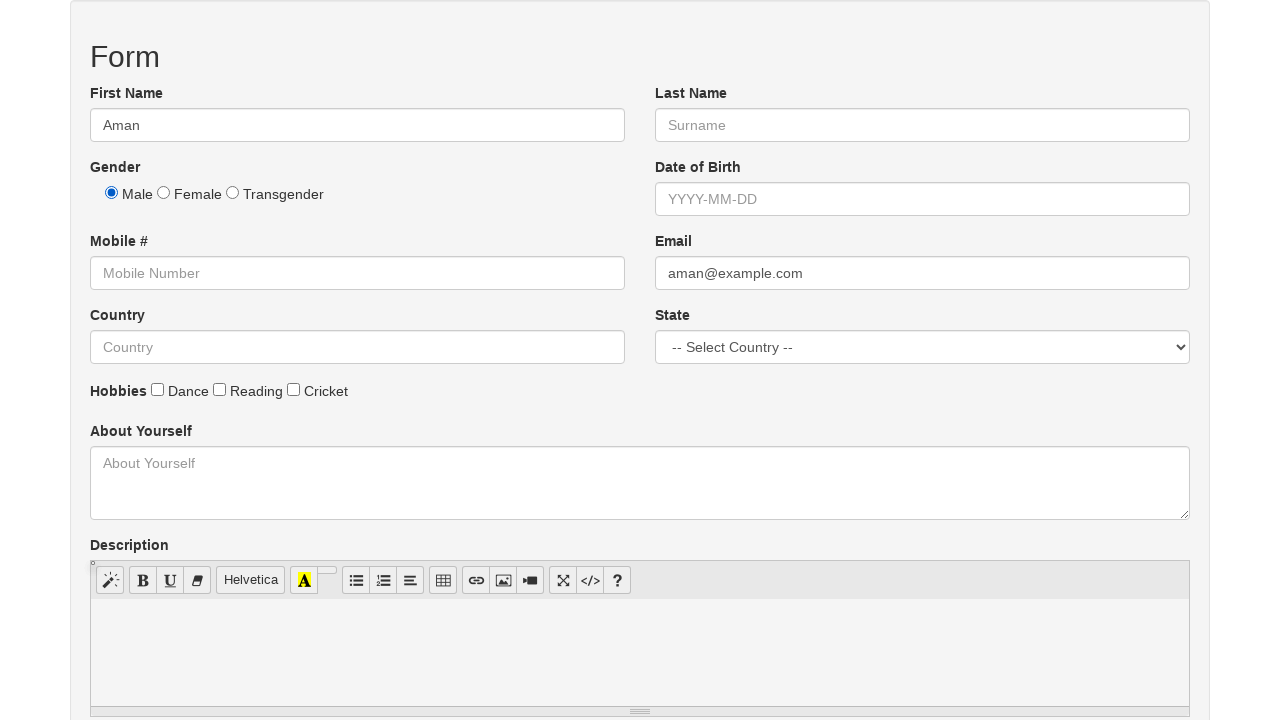